Tests category filtering by selecting Phones, Laptops, and Monitors categories and verifying products are filtered correctly

Starting URL: https://www.demoblaze.com/

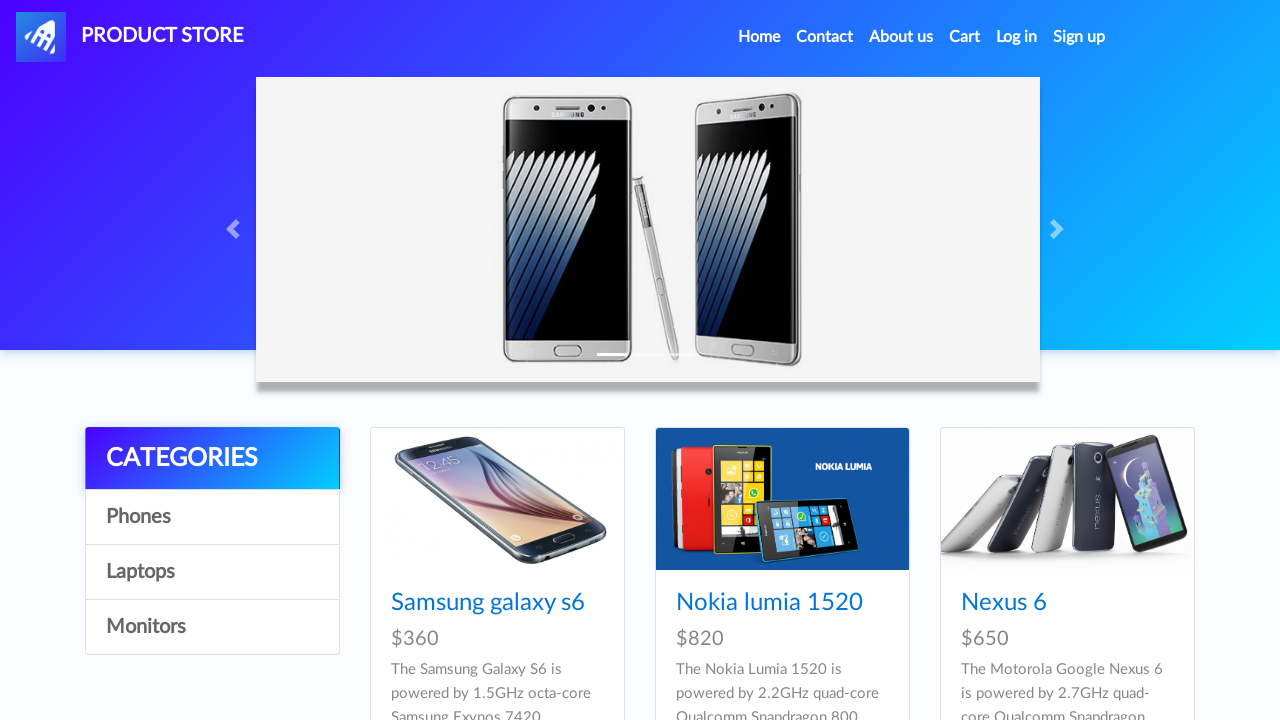

Waited for categories section to load
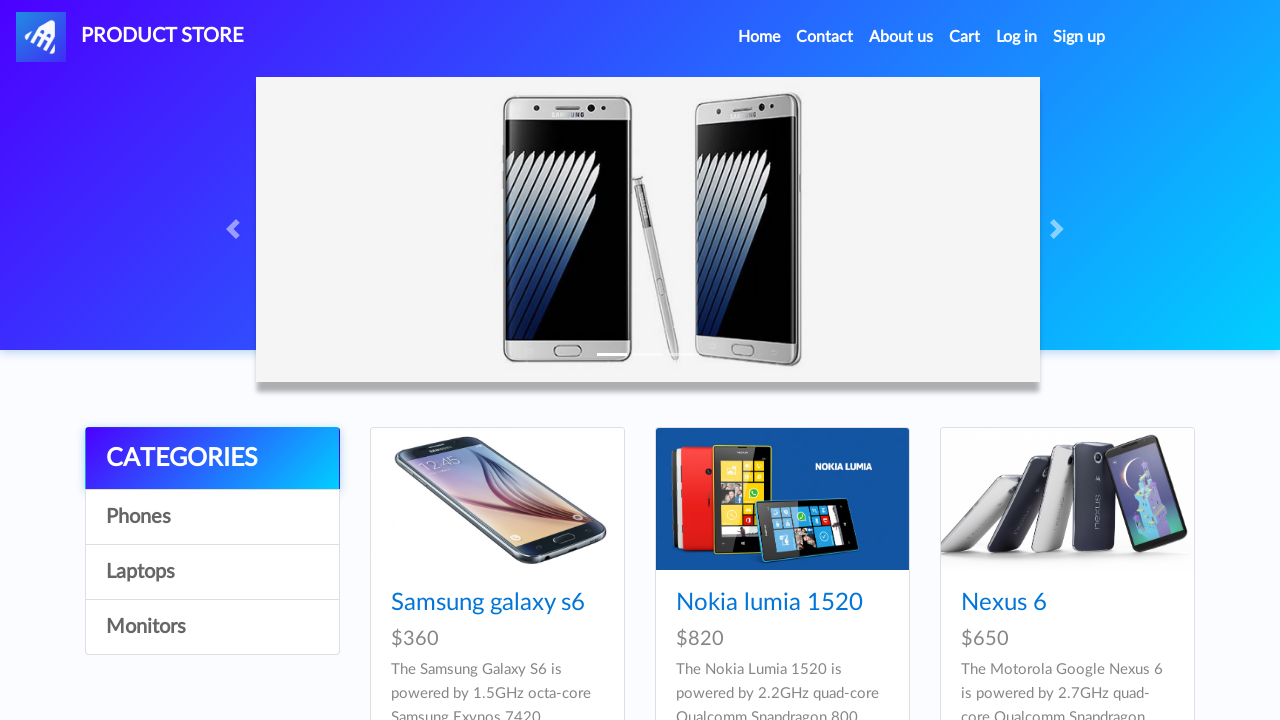

Clicked Phones category filter at (212, 517) on xpath=//*[contains(@onclick,'phone')]
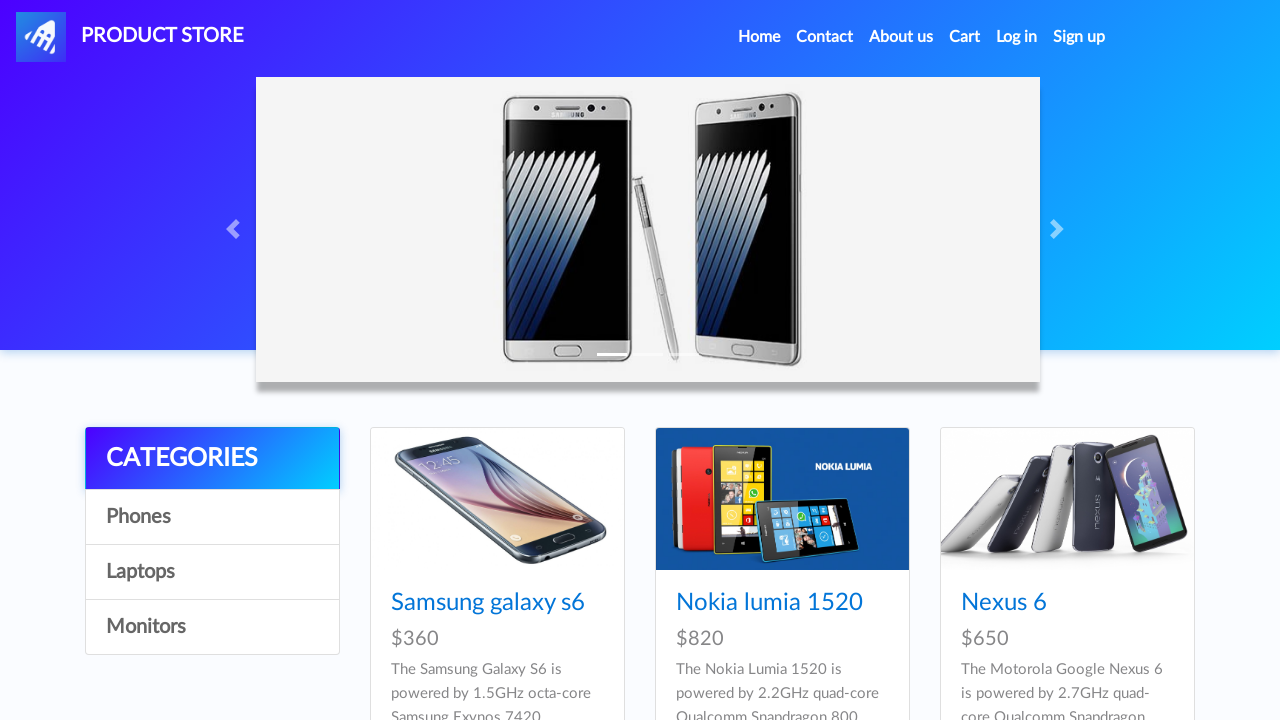

Waited for Phones category products to load
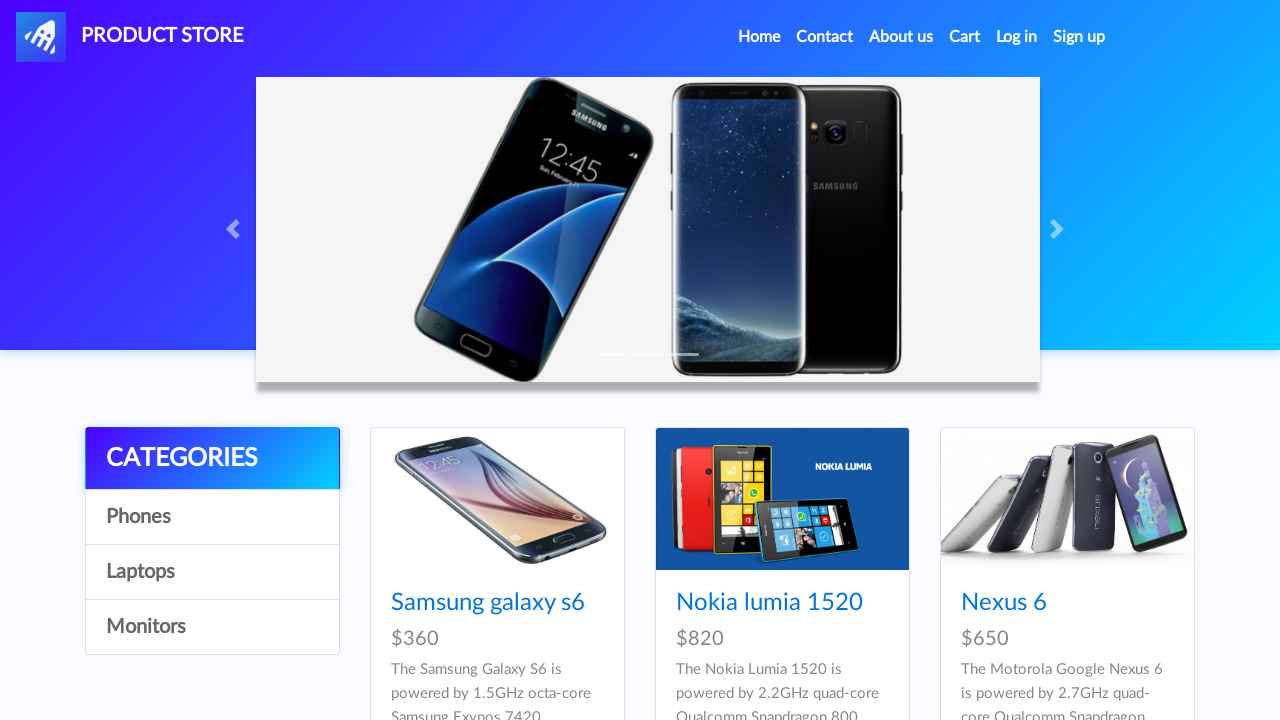

Clicked Laptops category filter at (212, 572) on xpath=//*[contains(@onclick,'notebook')]
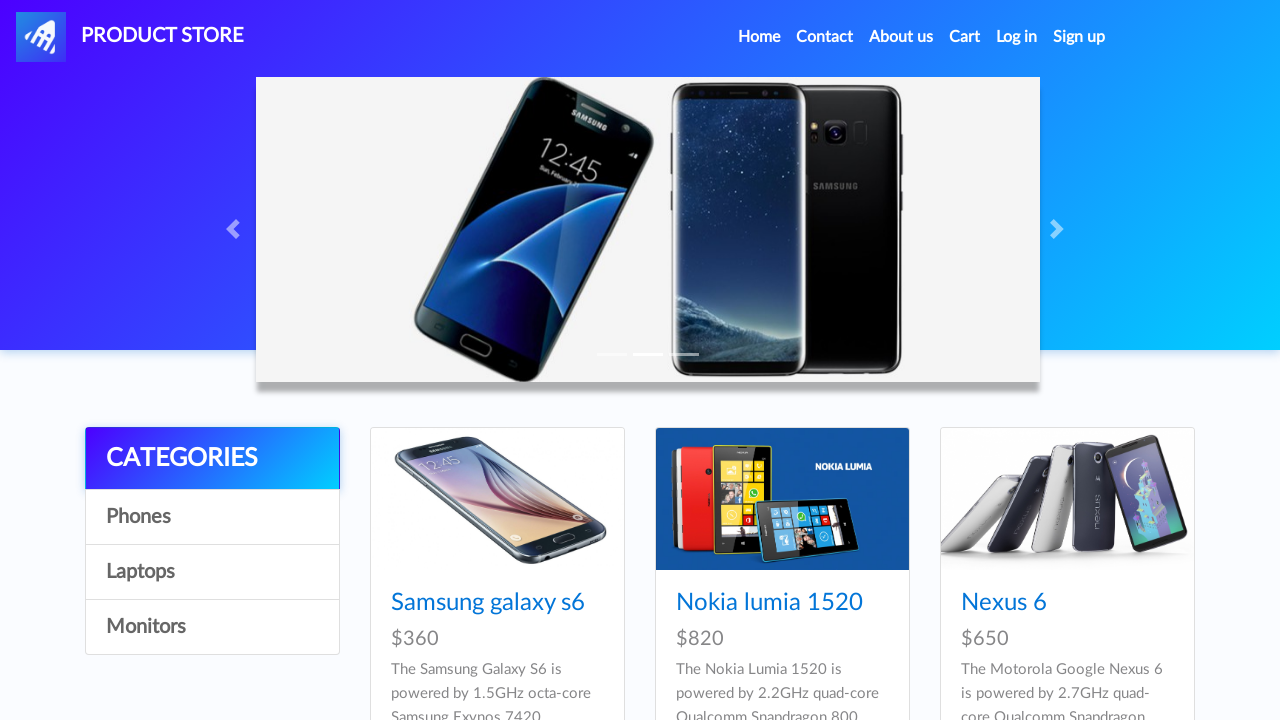

Waited for Laptops category products to load
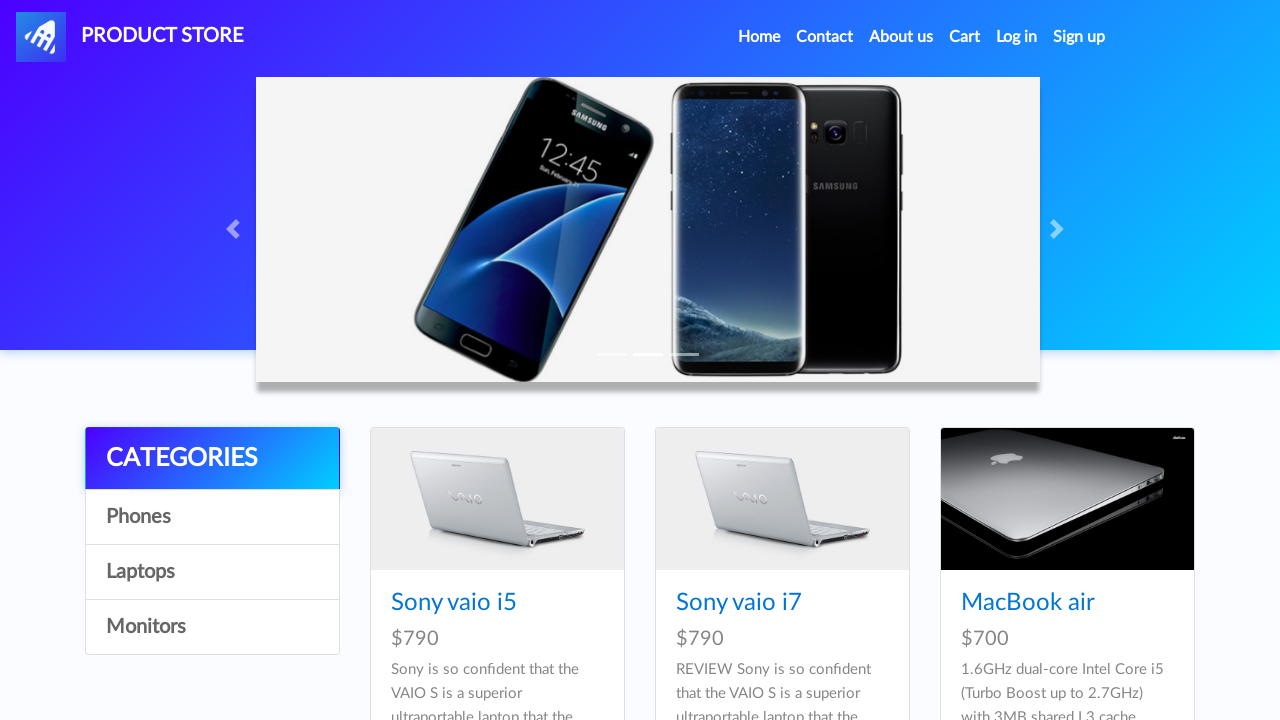

Clicked Monitors category filter at (212, 627) on xpath=//*[contains(@onclick,'monitor')]
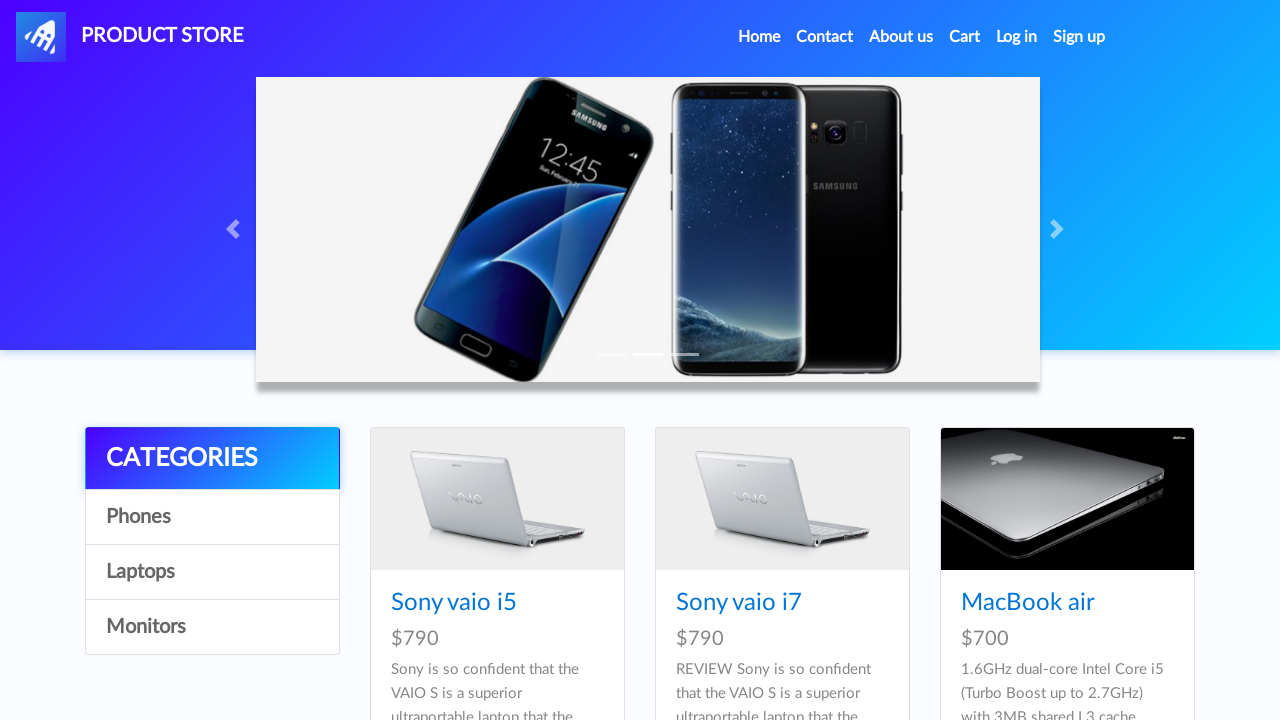

Waited for Monitors category products to load
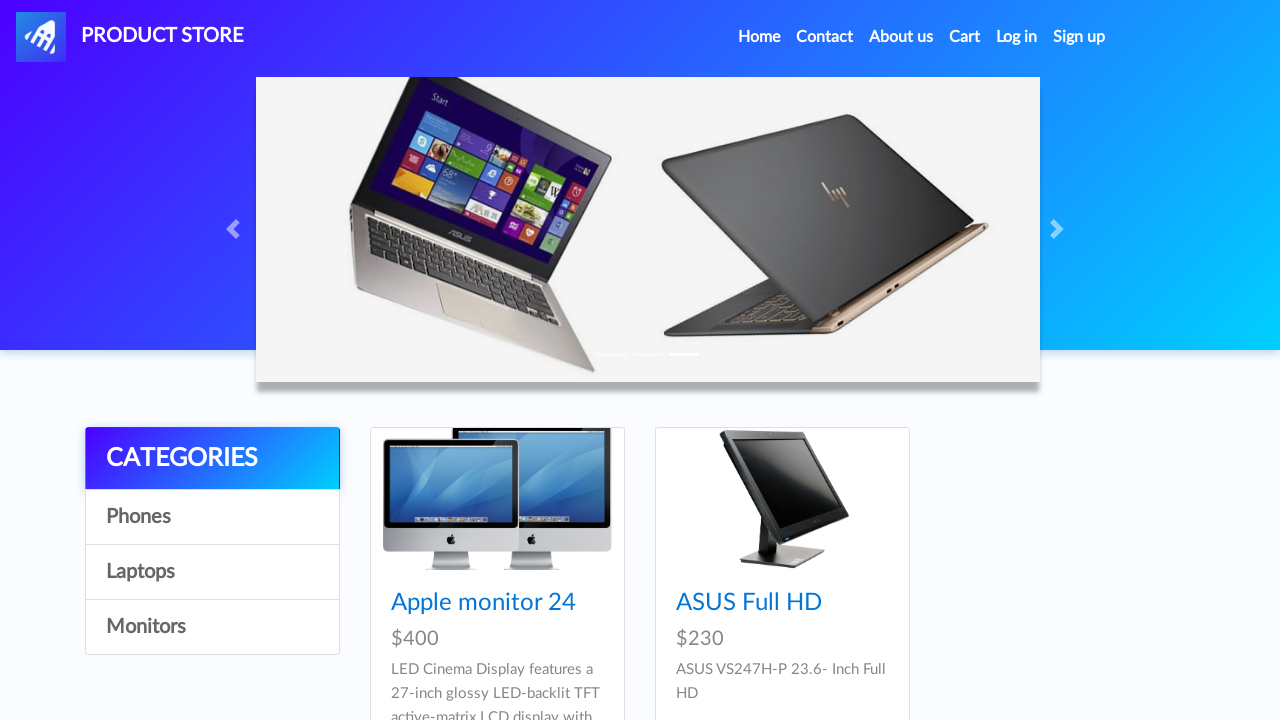

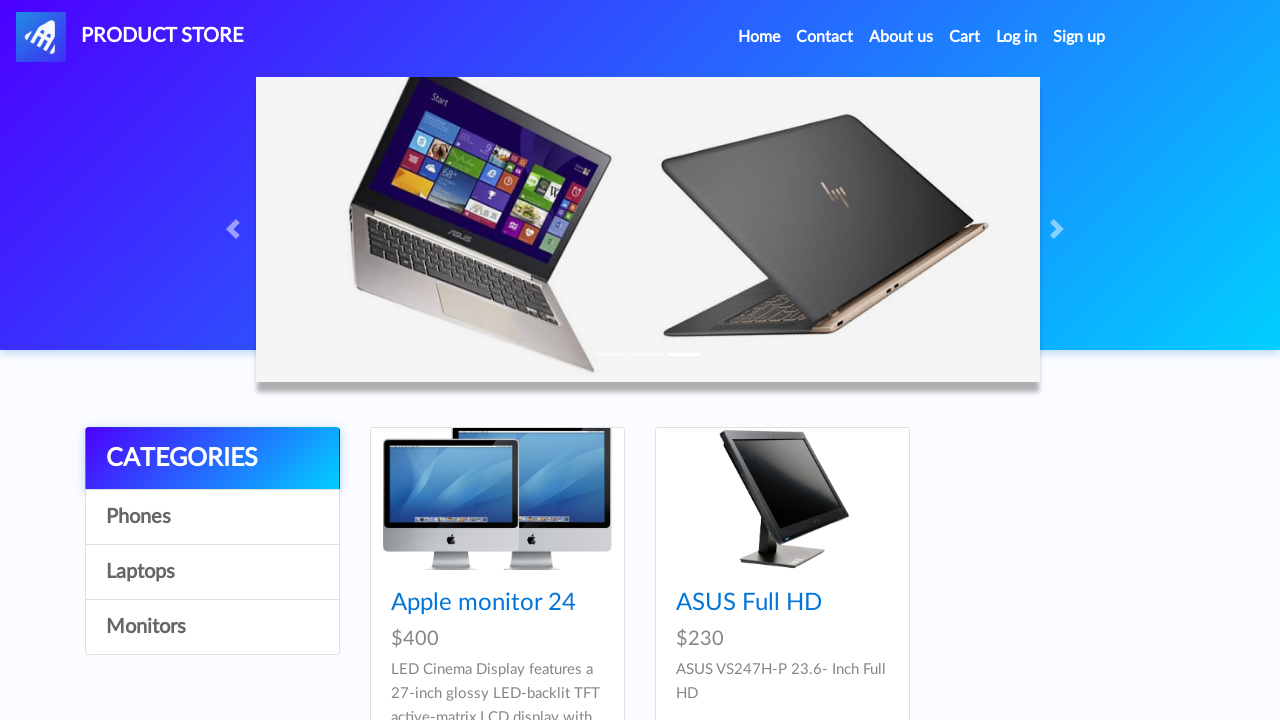